Tests slider functionality by clicking and dragging the slider element

Starting URL: https://the-internet.herokuapp.com/horizontal_slider

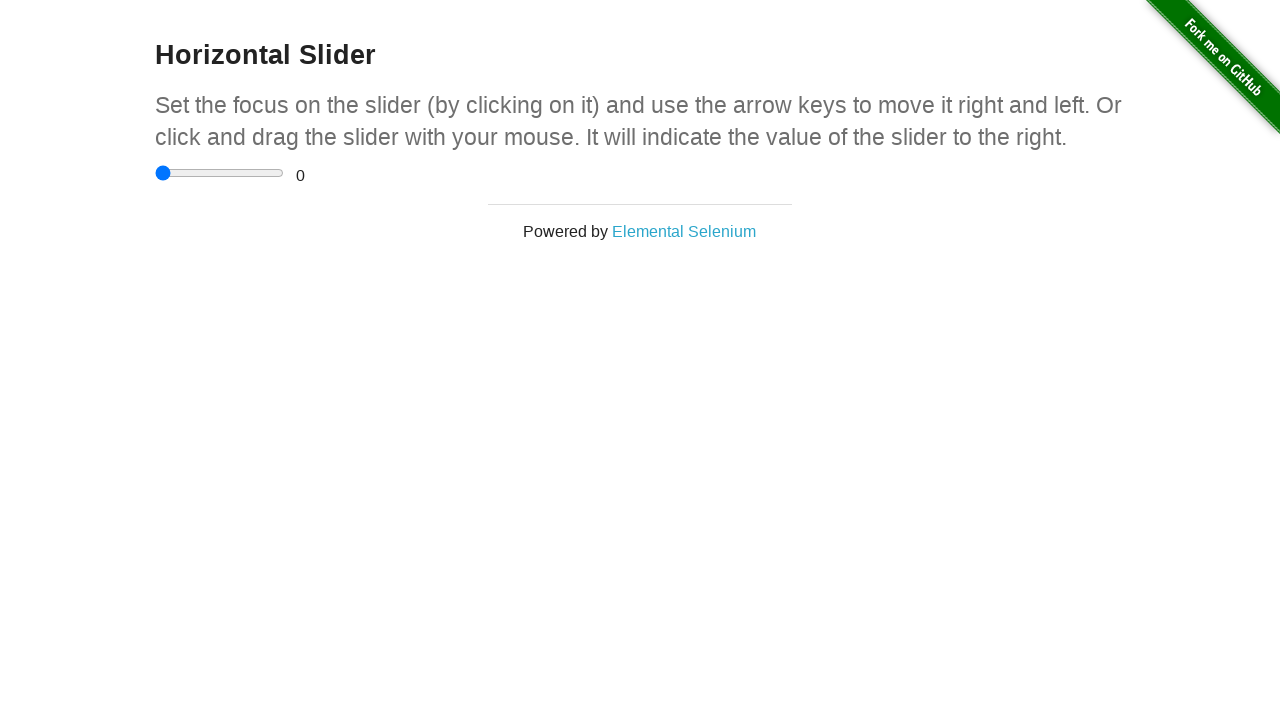

Located the horizontal slider element
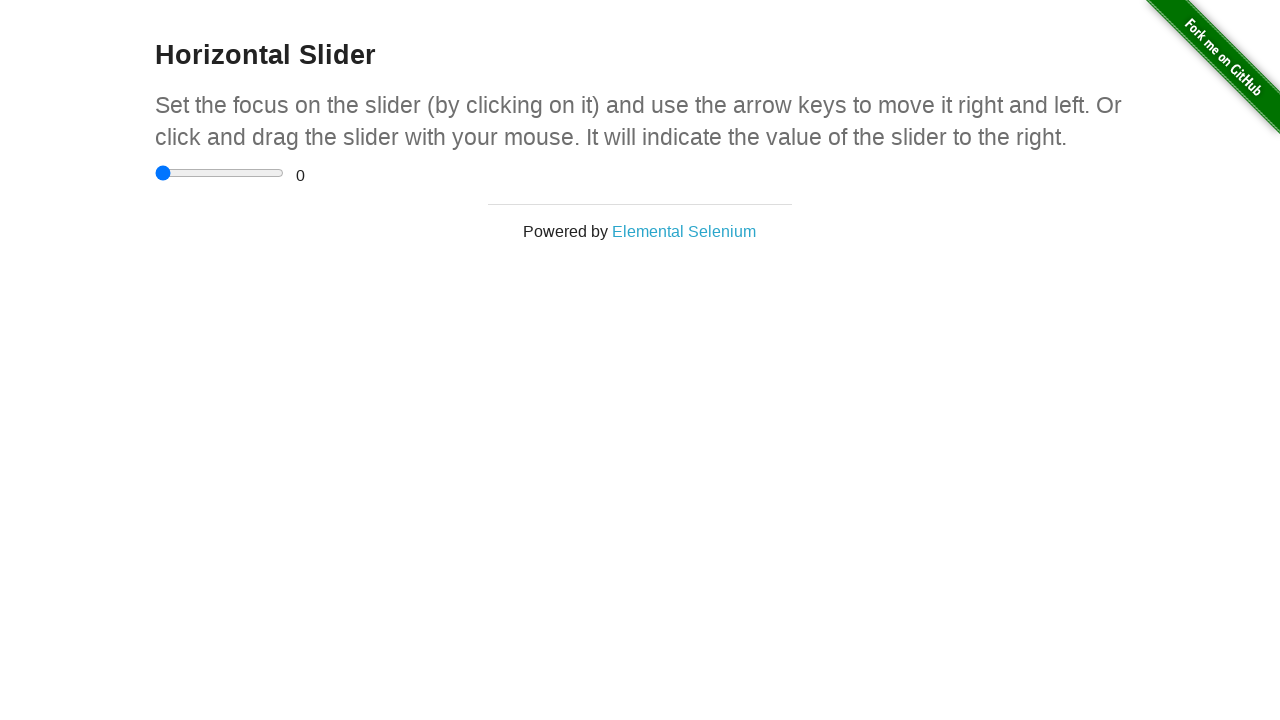

Retrieved bounding box coordinates of the slider
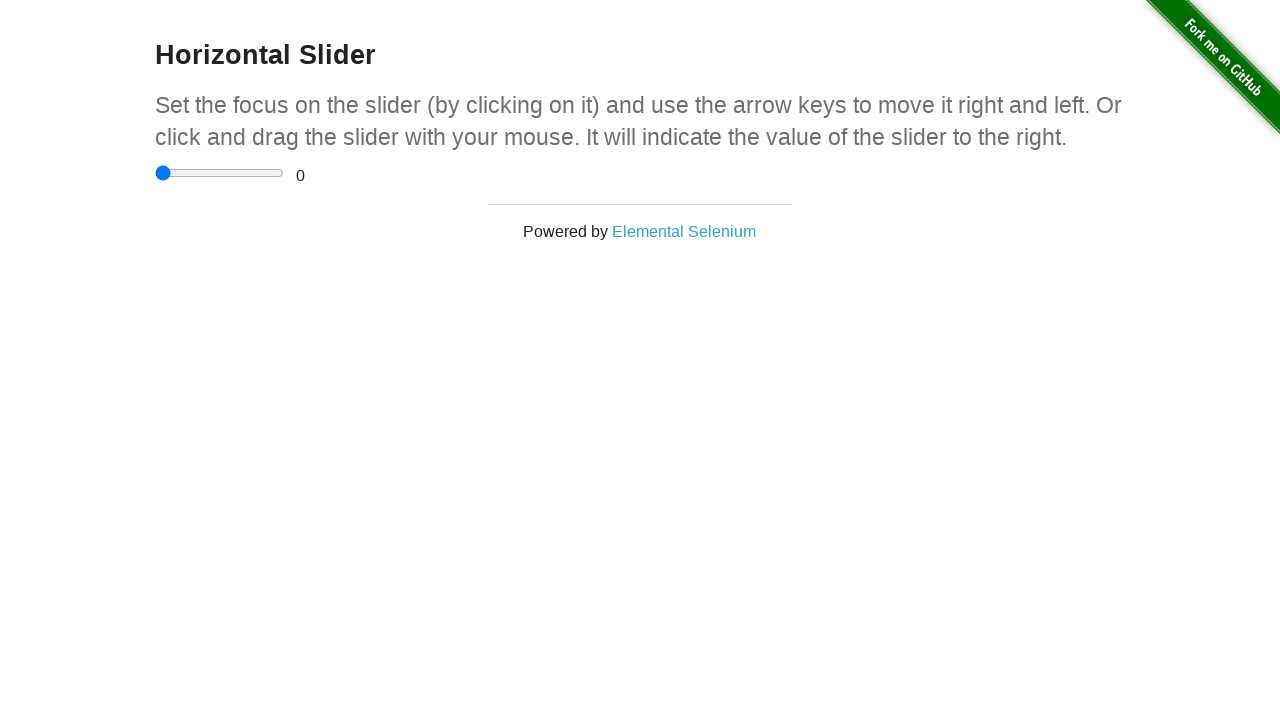

Moved mouse to the center of the slider at (220, 173)
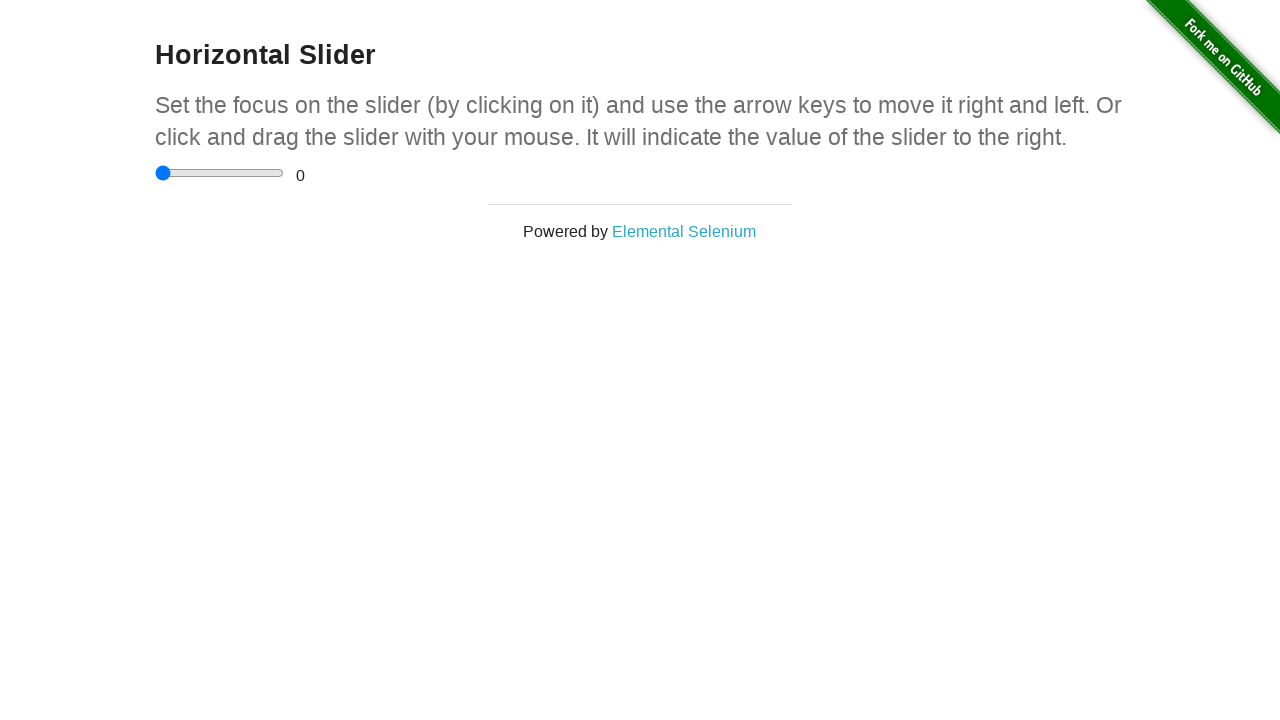

Pressed mouse button down on the slider at (220, 173)
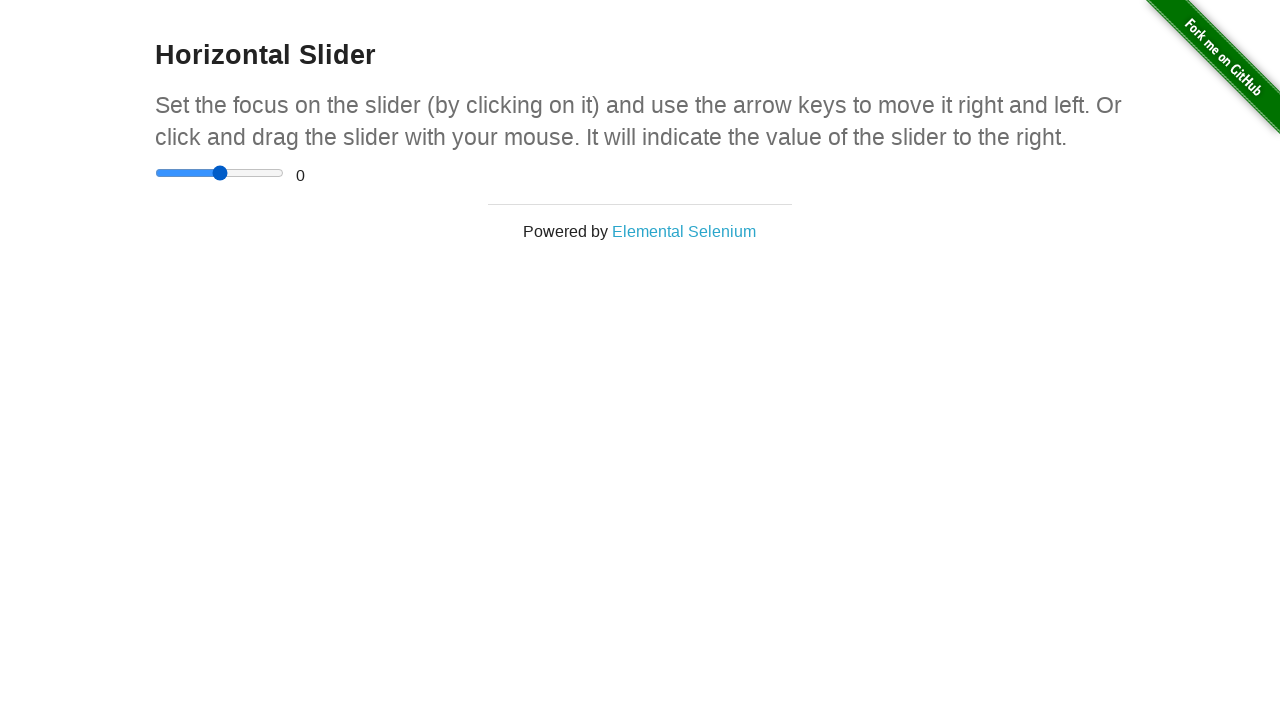

Dragged slider 30 pixels to the left at (190, 173)
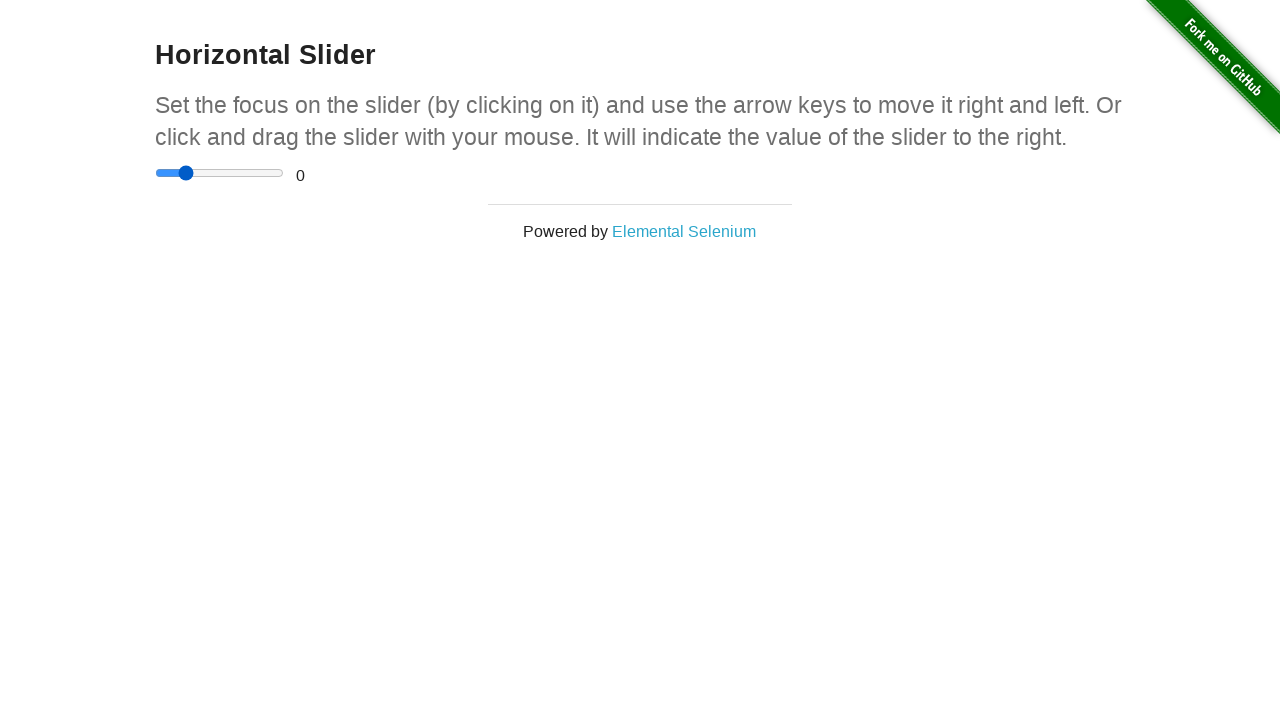

Released mouse button to complete the drag operation at (190, 173)
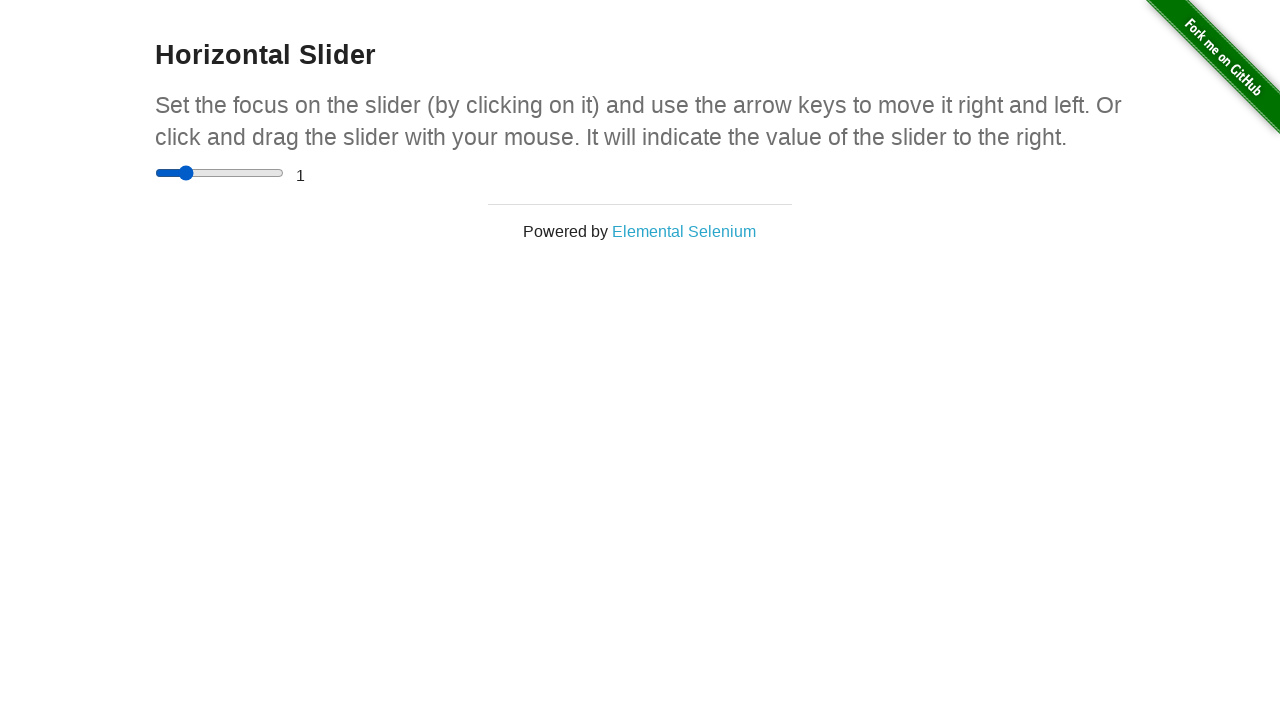

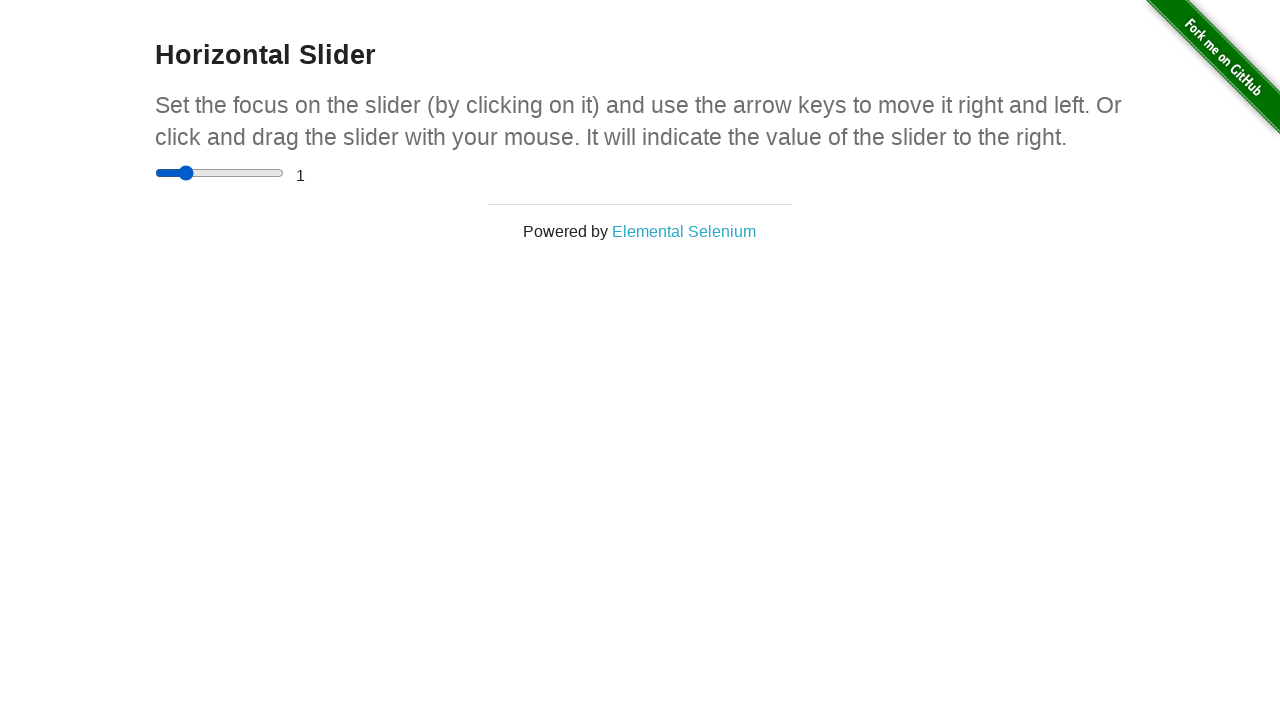